Tests product search and cart functionality by searching for products containing "ca", verifying product count, and adding a specific product to cart

Starting URL: https://rahulshettyacademy.com/seleniumPractise/#/

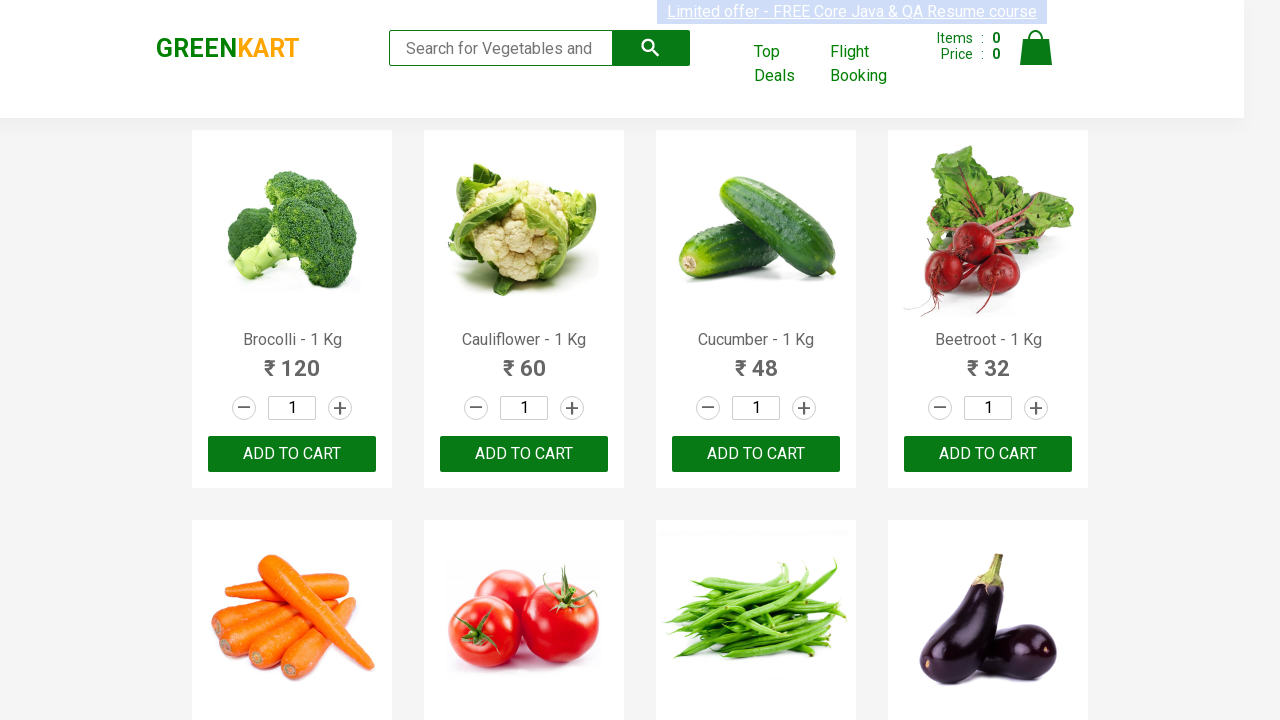

Filled search field with 'ca' to filter products on .search-keyword
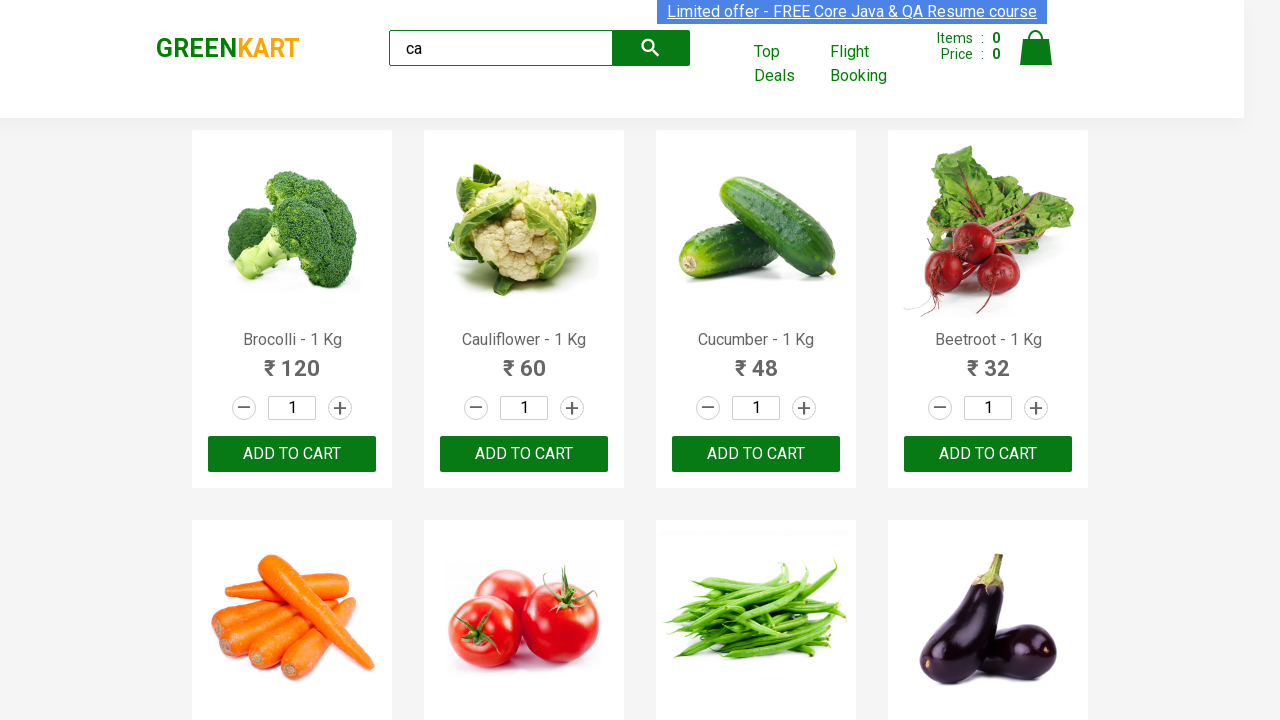

Waited 2 seconds for products to be filtered
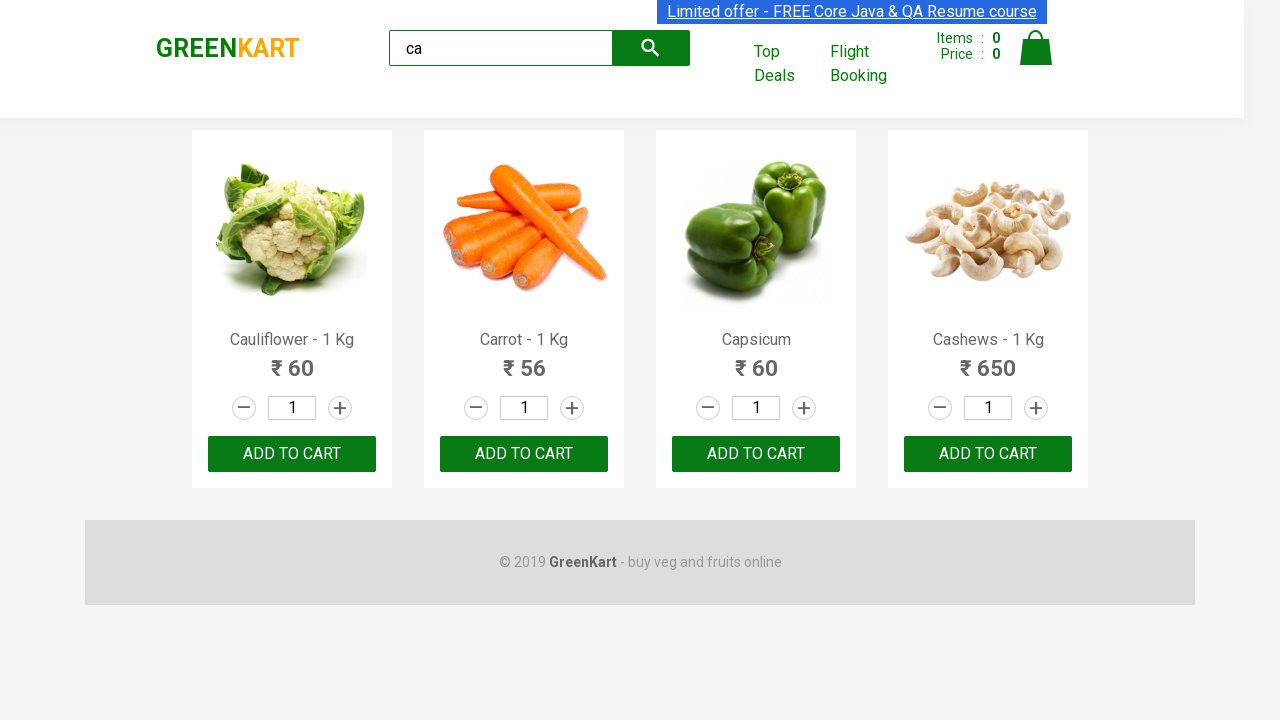

Verified that 4 visible products are displayed after filtering for 'ca'
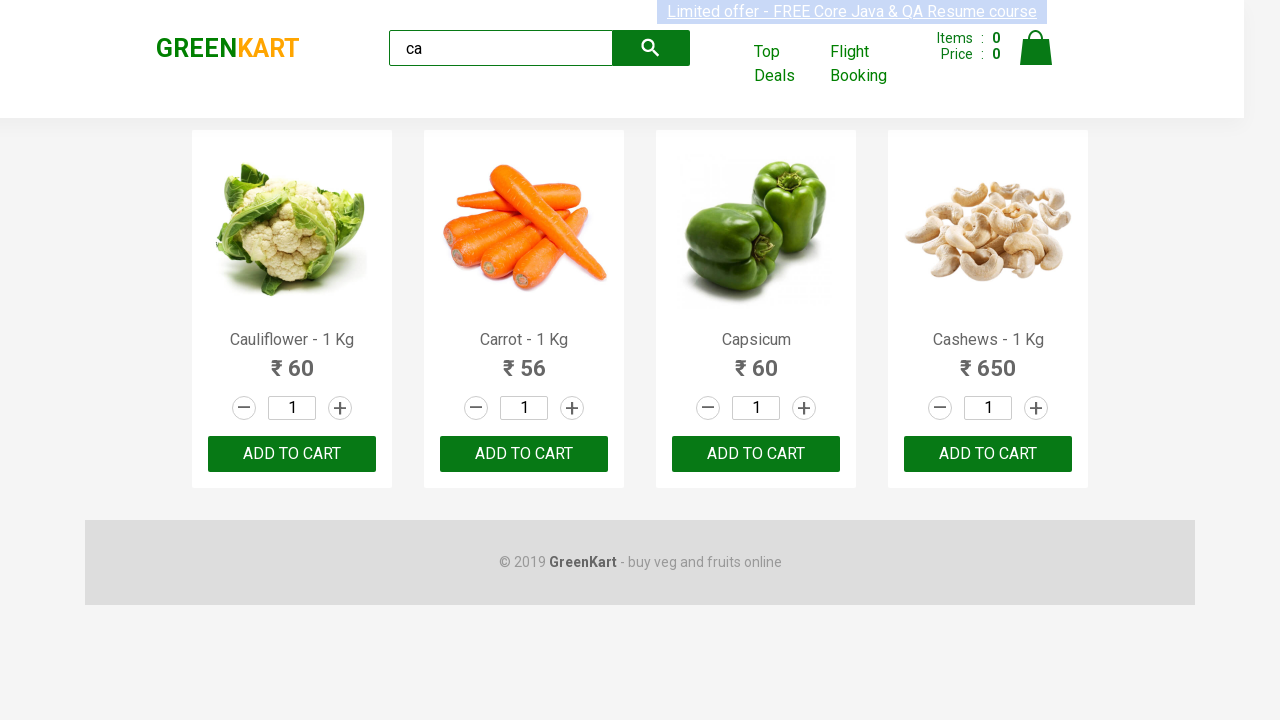

Verified that products container contains exactly 4 products
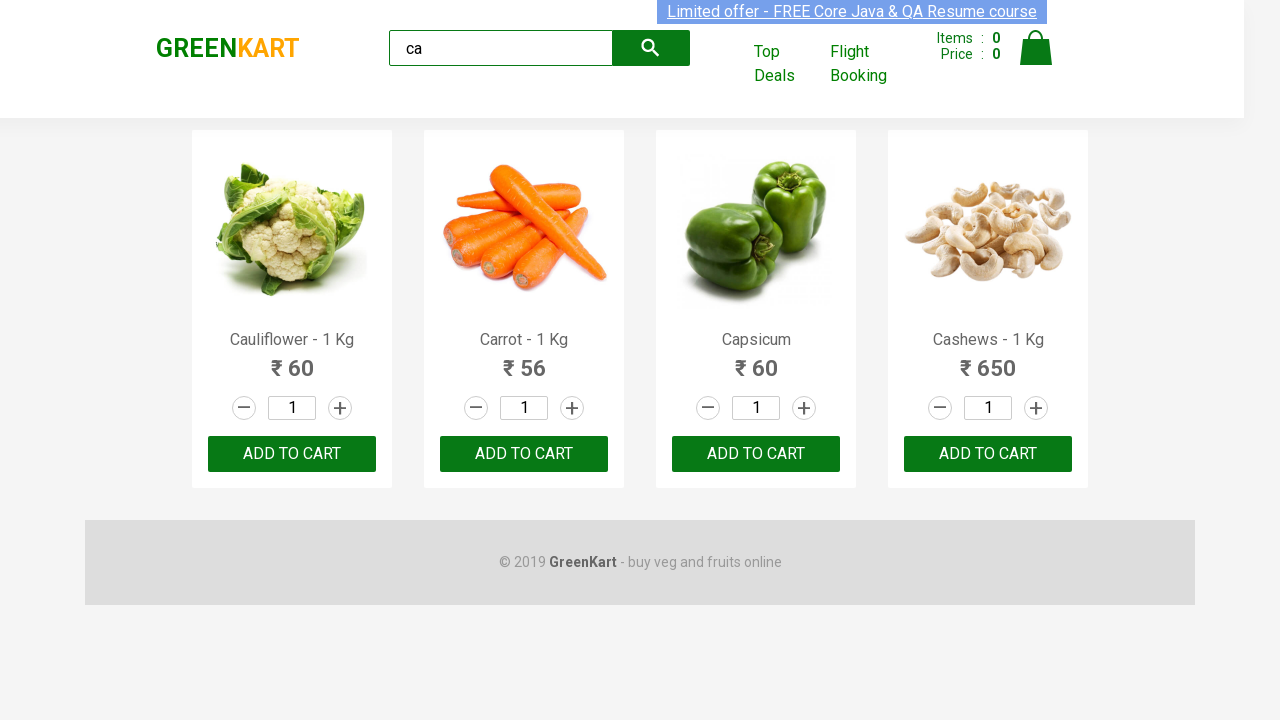

Clicked ADD TO CART button for the third product (Capsicum) at (756, 454) on .products >> .product >> nth=2 >> text=ADD TO CART
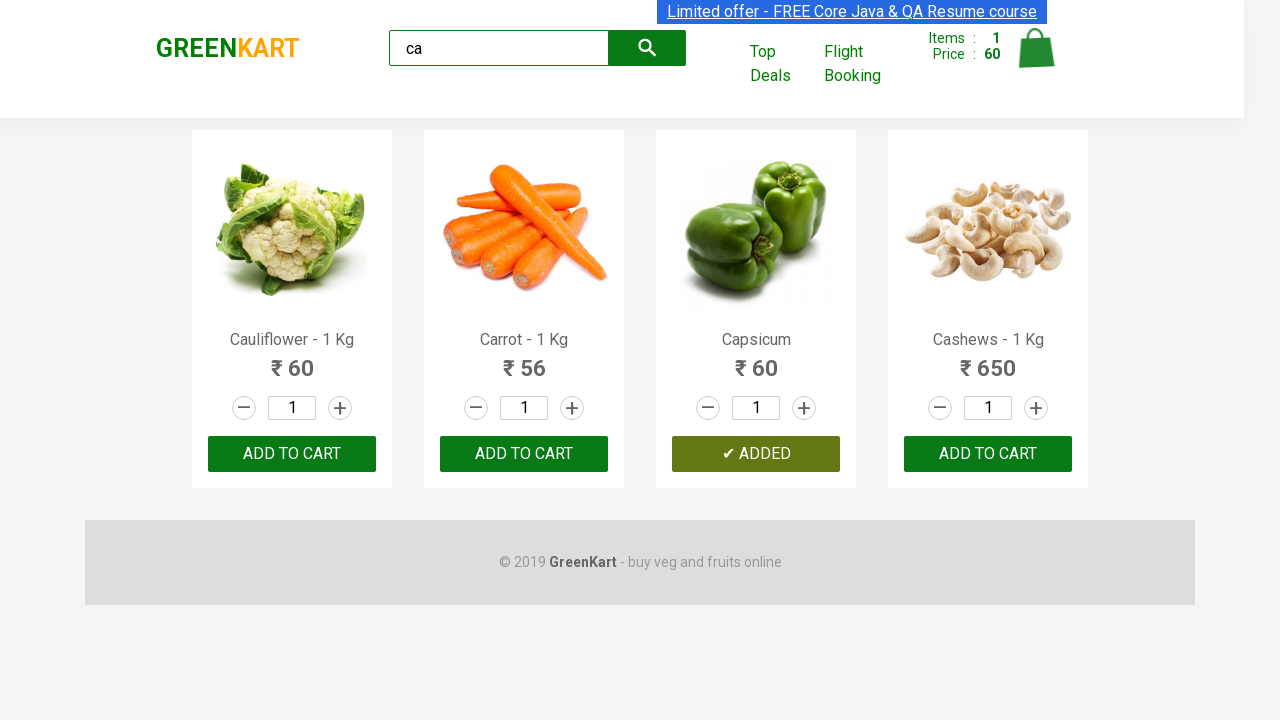

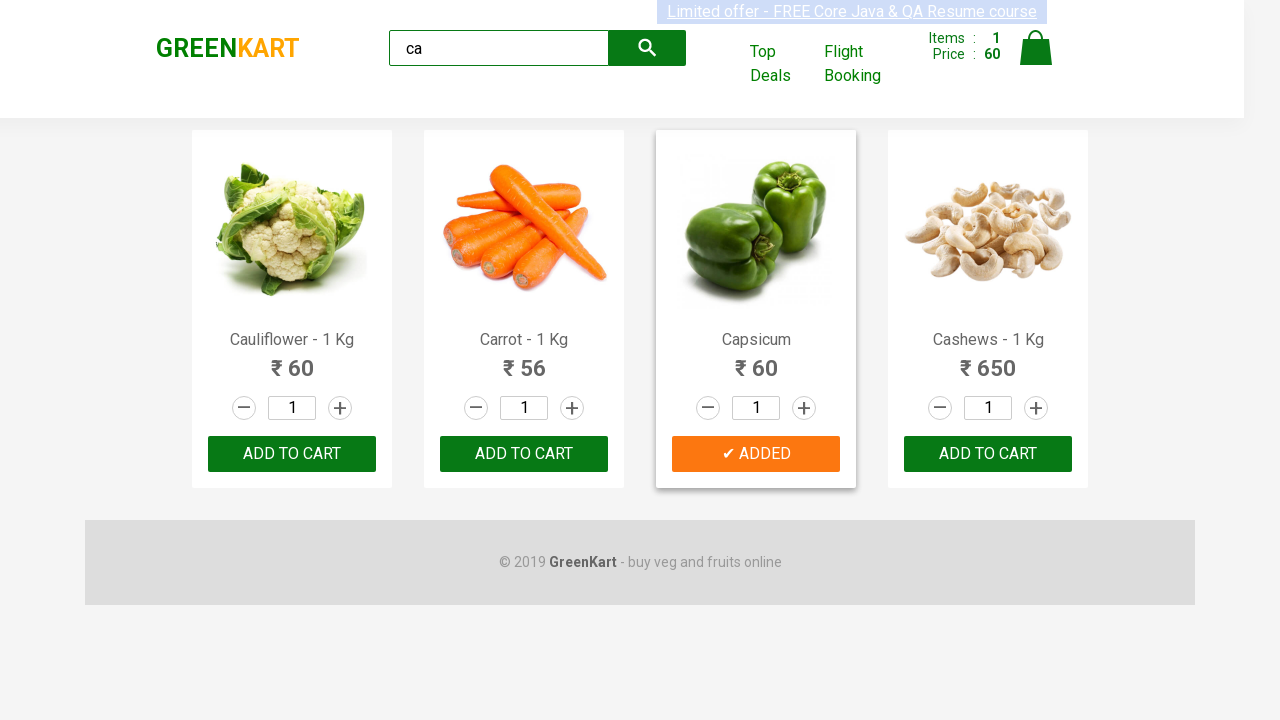